Navigates to a fashion e-commerce website and scrolls down the page to specific coordinates using JavaScript execution

Starting URL: https://www.kalkifashion.com/

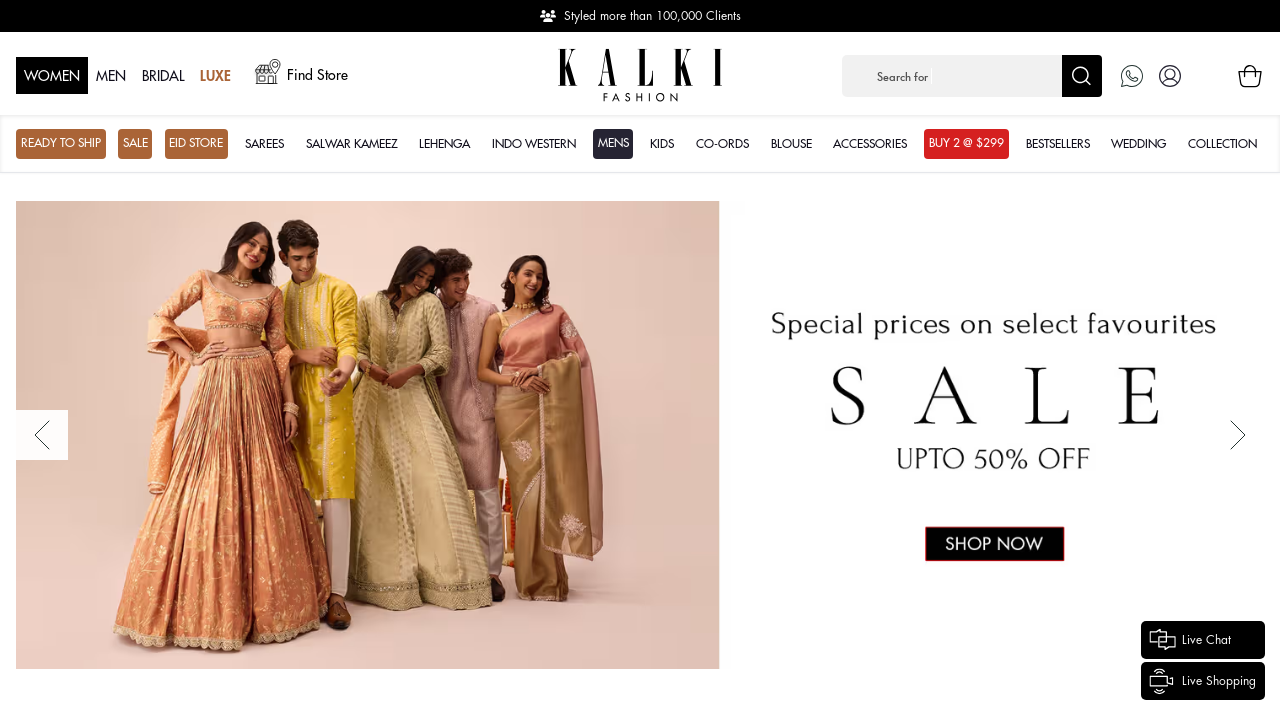

Navigated to Kalki Fashion e-commerce website
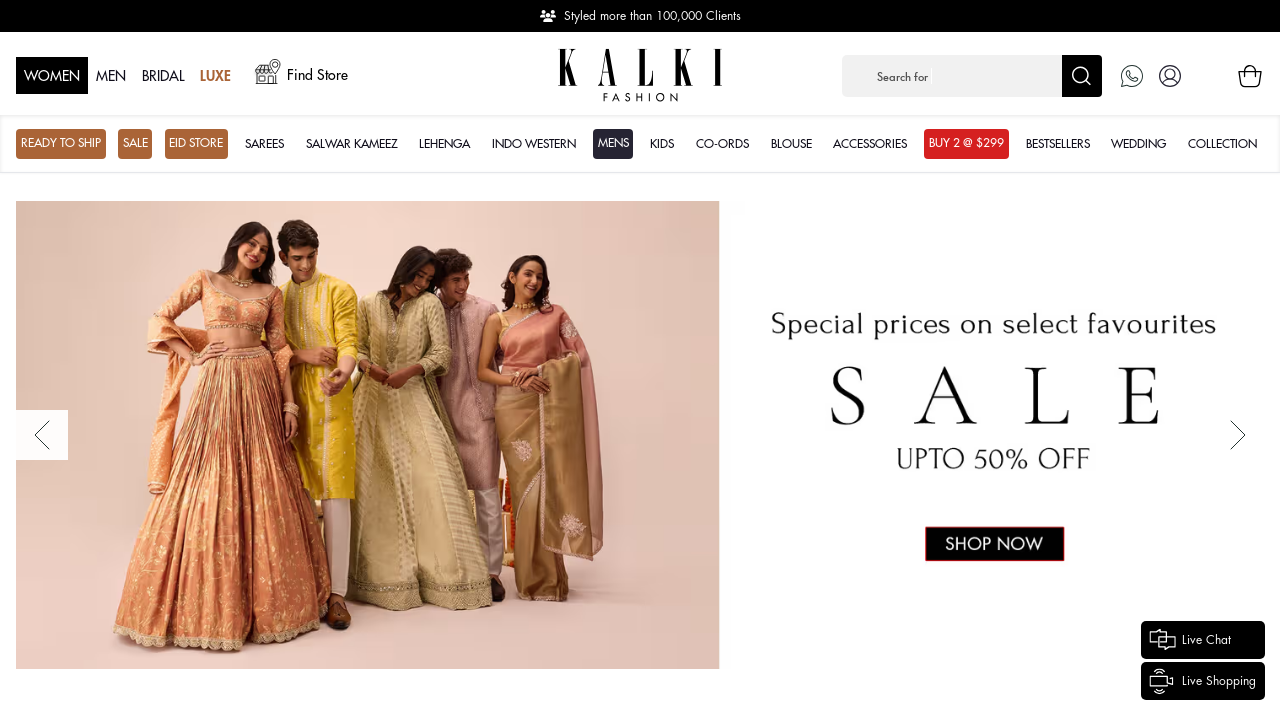

Scrolled down to Y coordinate 2235 using JavaScript
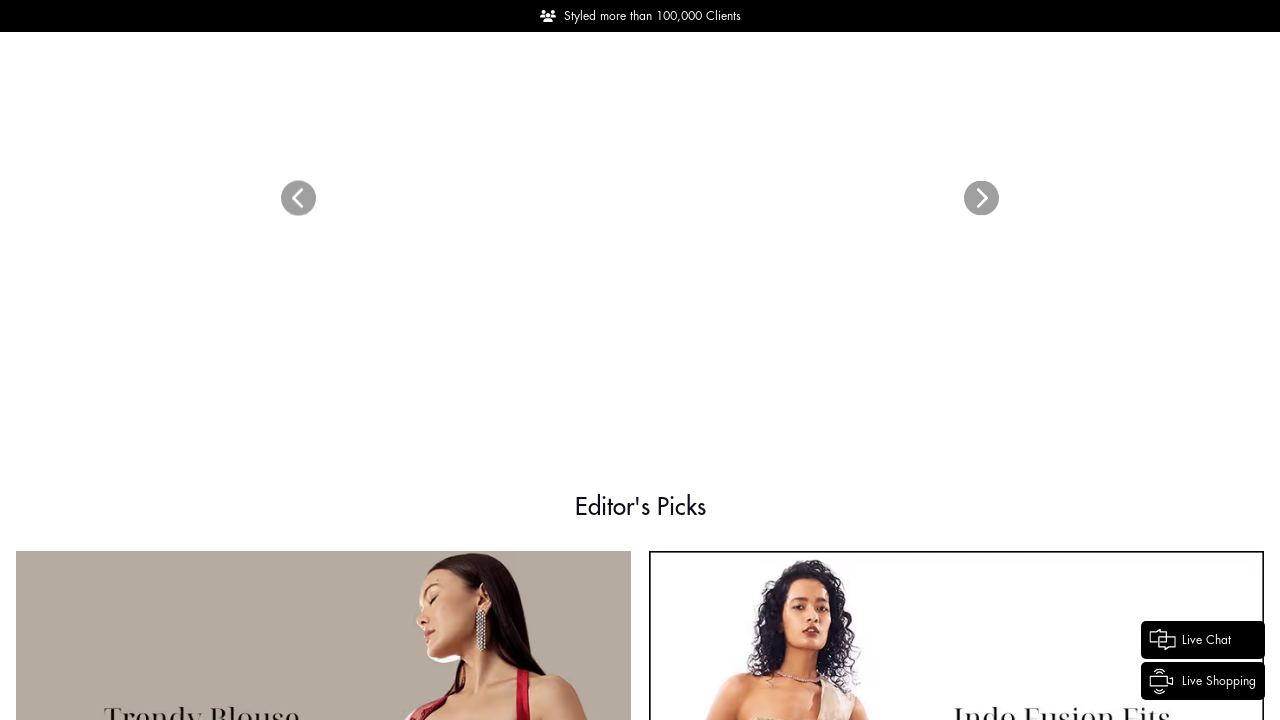

Waited for lazy-loaded content to load
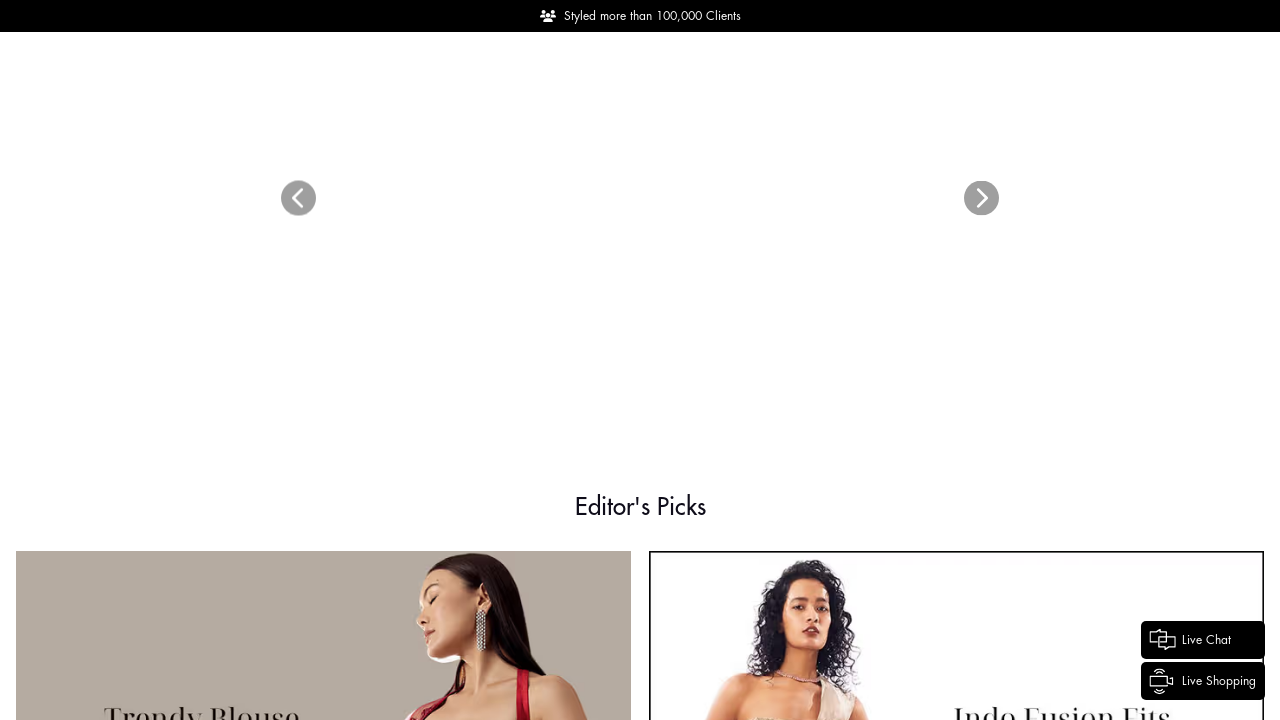

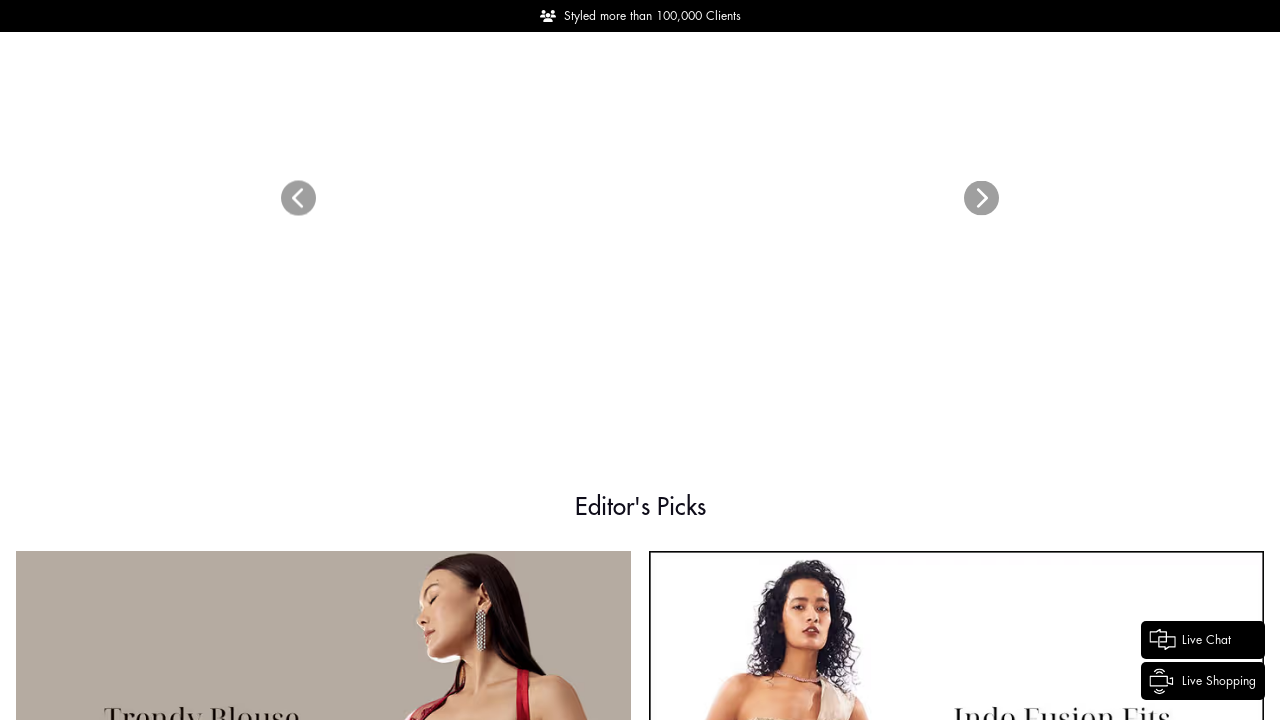